Tests that the browser back button works correctly with routing filters

Starting URL: https://demo.playwright.dev/todomvc

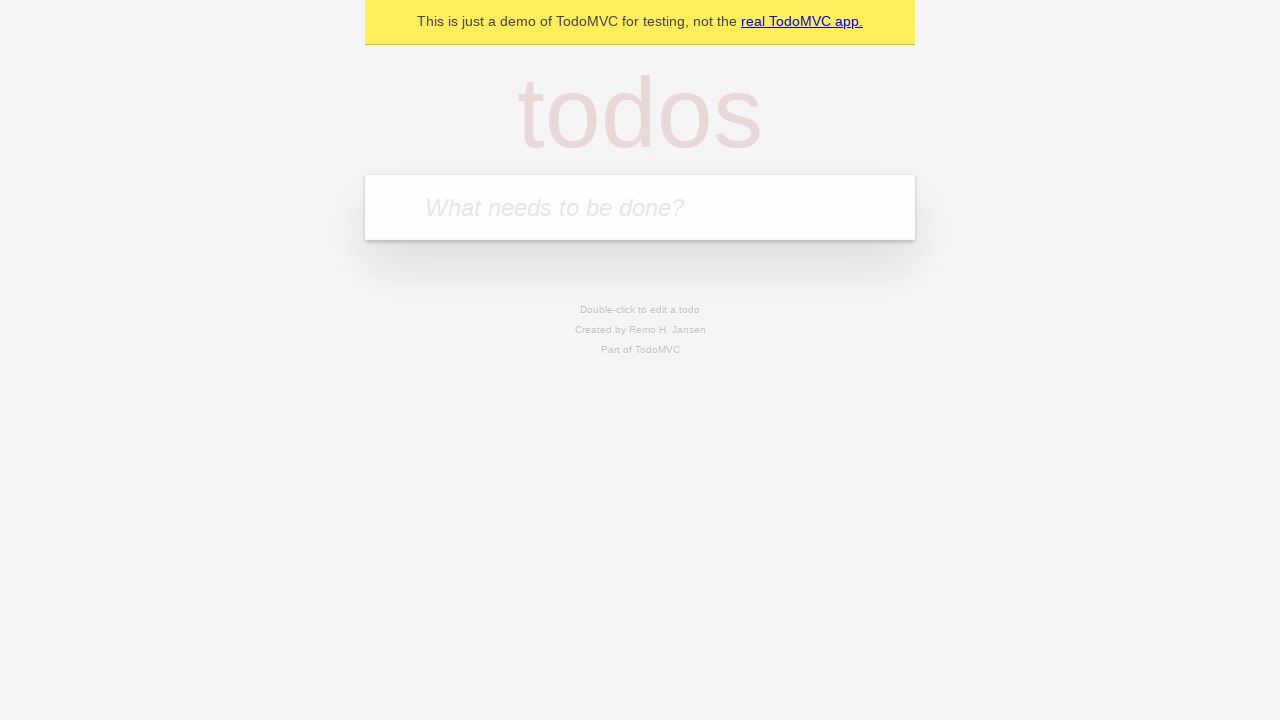

Filled todo input with 'buy some cheese' on internal:attr=[placeholder="What needs to be done?"i]
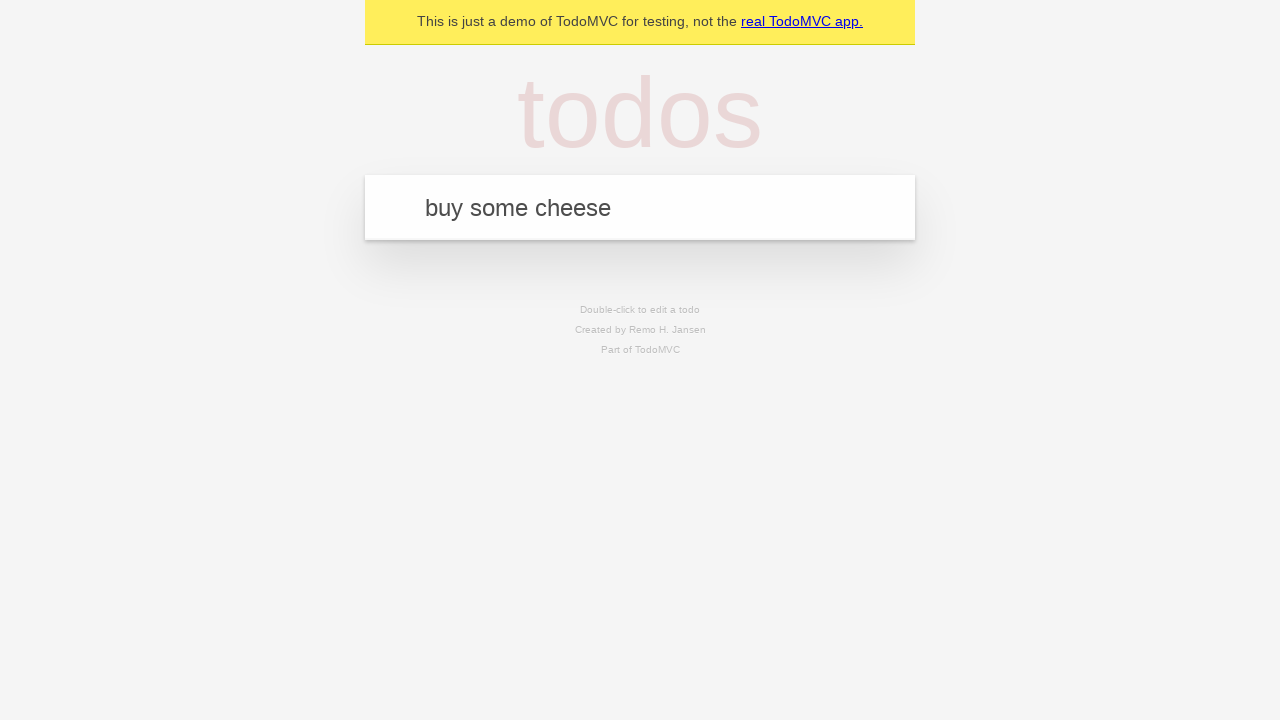

Pressed Enter to create todo 'buy some cheese' on internal:attr=[placeholder="What needs to be done?"i]
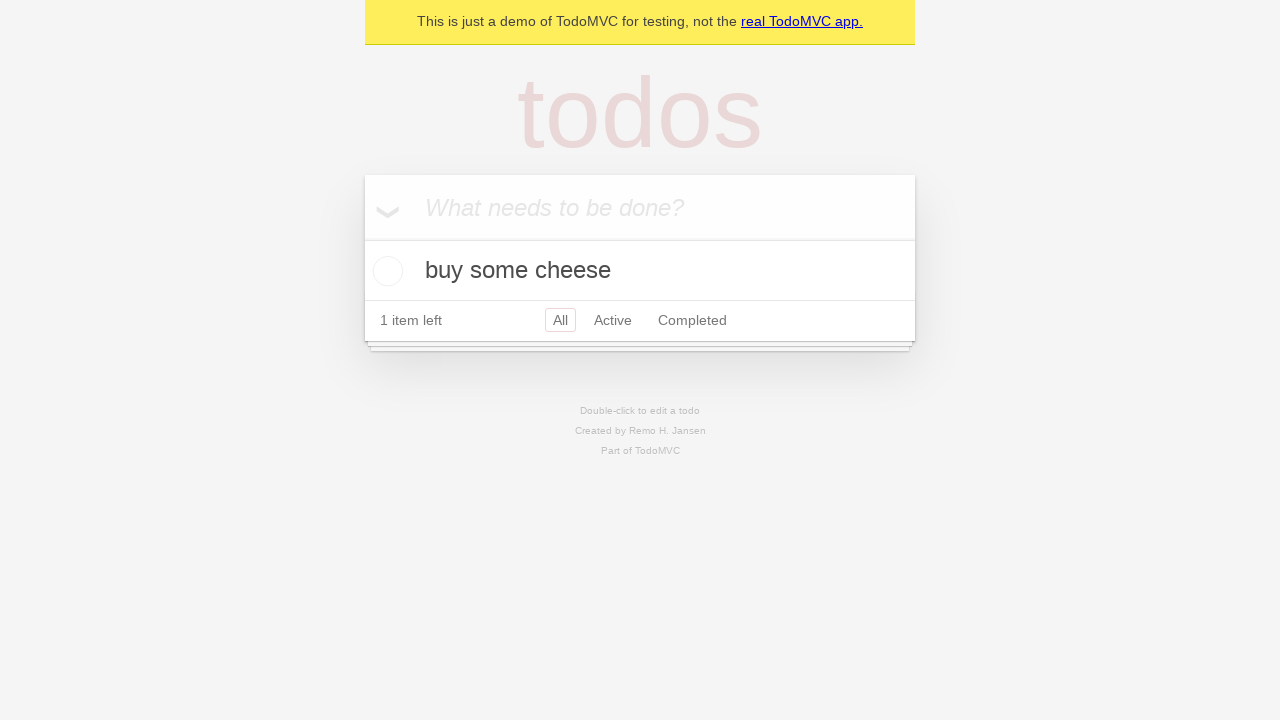

Filled todo input with 'feed the cat' on internal:attr=[placeholder="What needs to be done?"i]
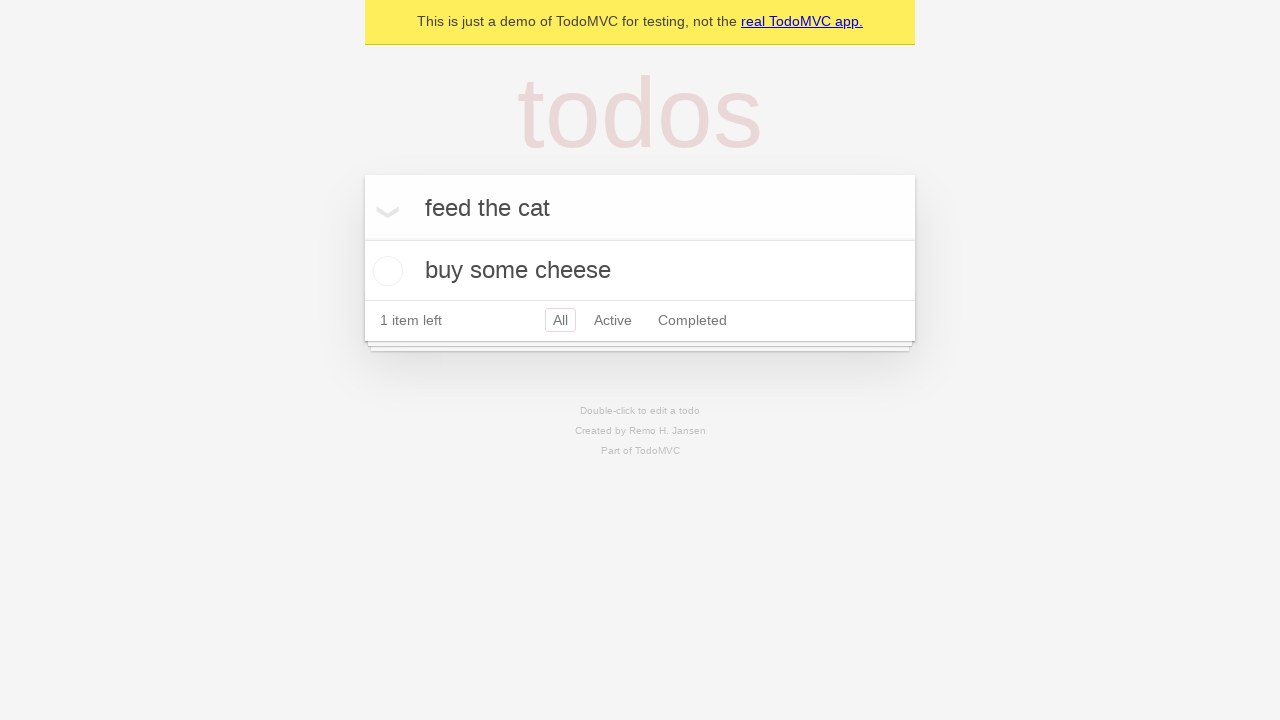

Pressed Enter to create todo 'feed the cat' on internal:attr=[placeholder="What needs to be done?"i]
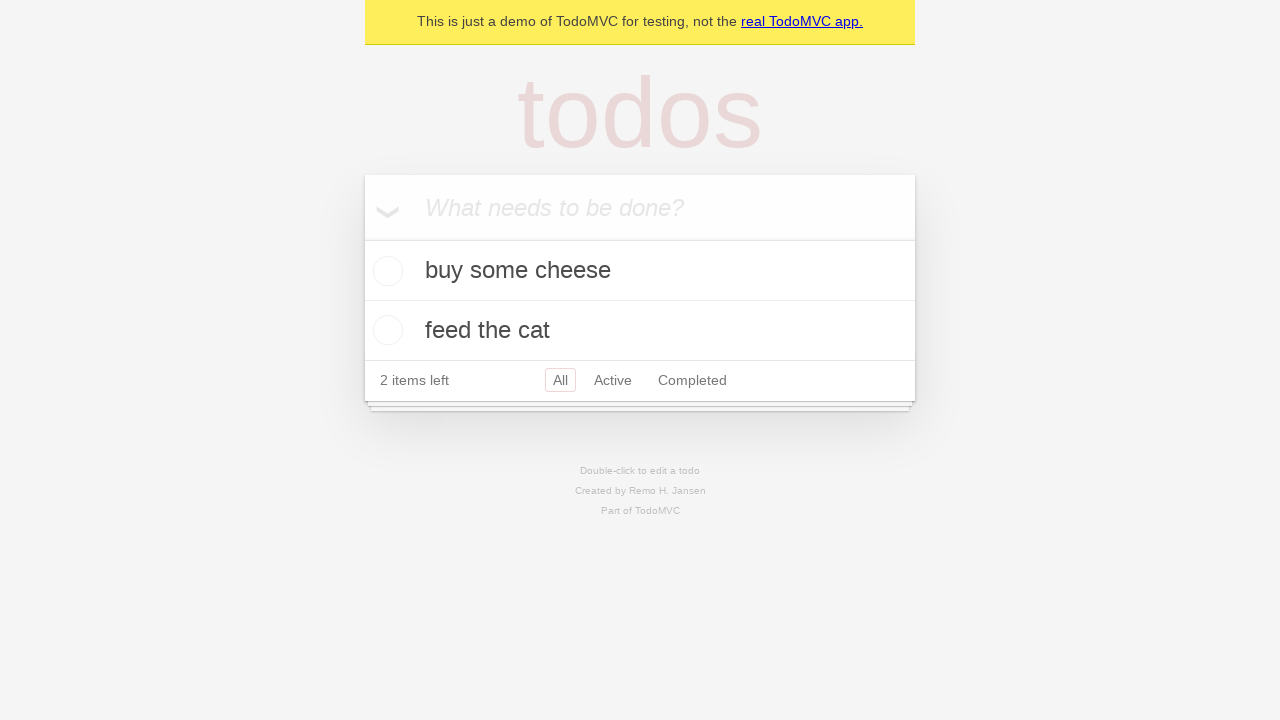

Filled todo input with 'book a doctors appointment' on internal:attr=[placeholder="What needs to be done?"i]
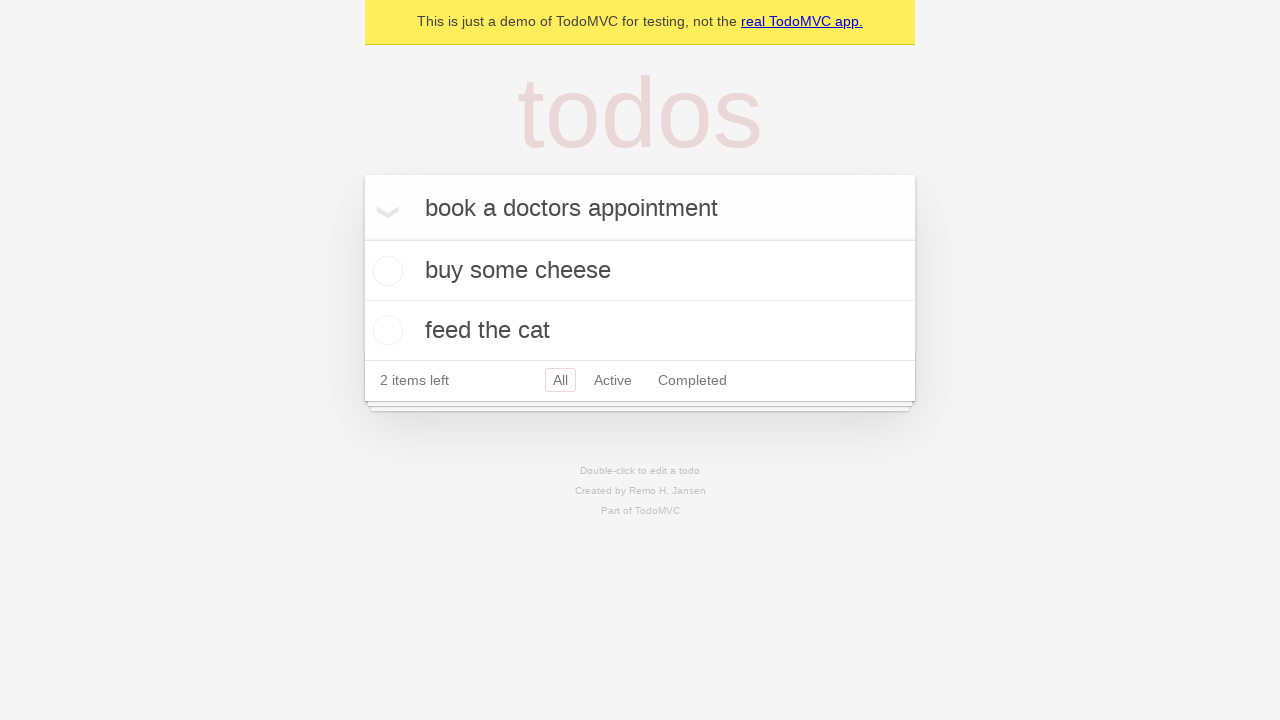

Pressed Enter to create todo 'book a doctors appointment' on internal:attr=[placeholder="What needs to be done?"i]
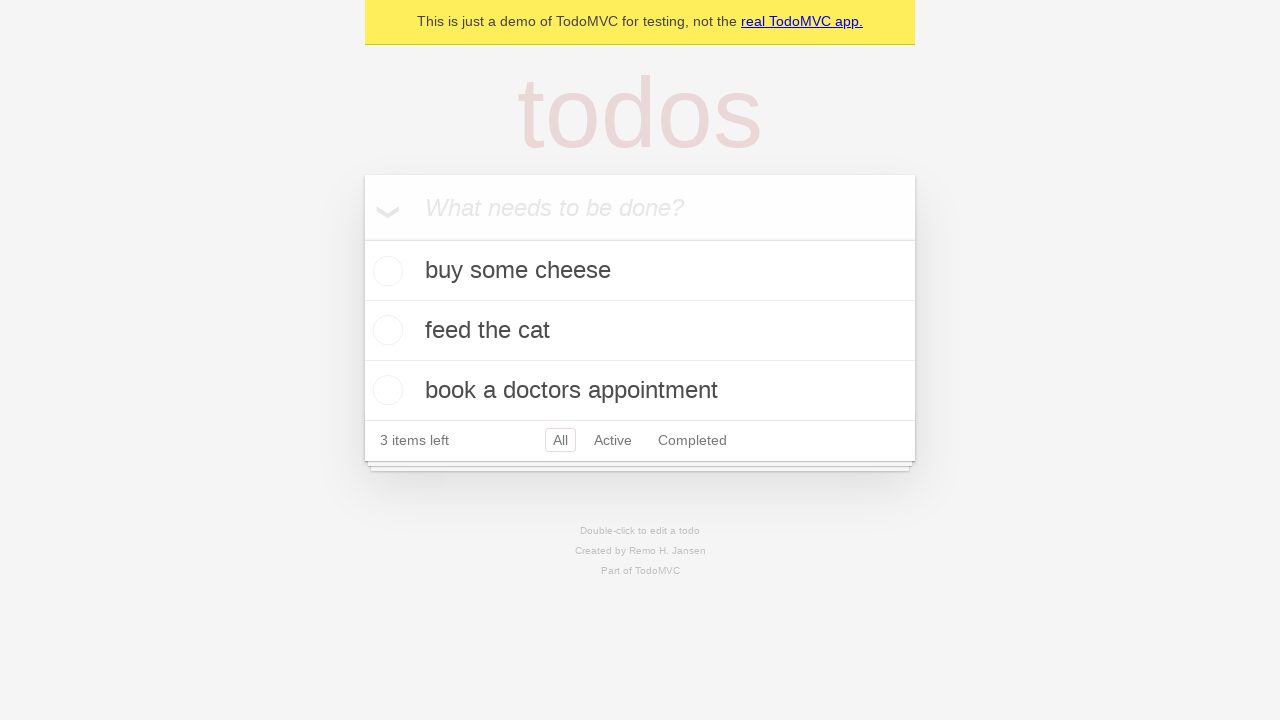

All 3 todos created and loaded
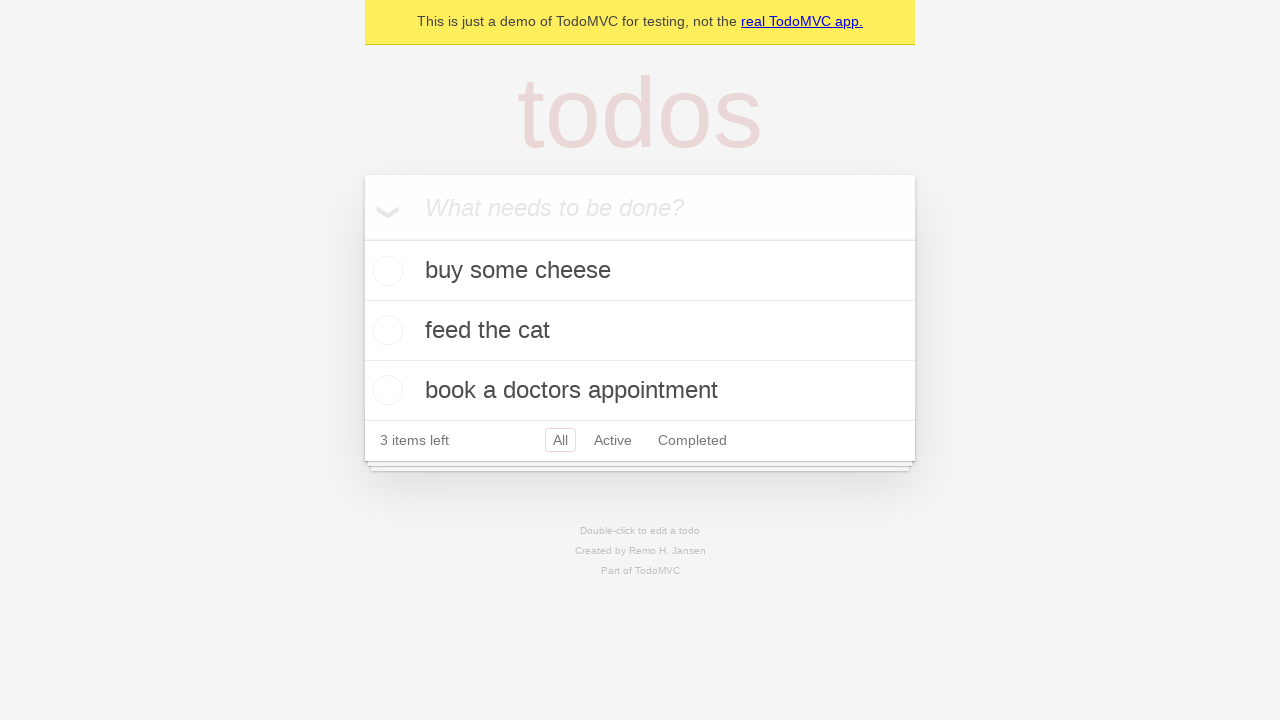

Checked the second todo item (feed the cat) at (385, 330) on internal:testid=[data-testid="todo-item"s] >> nth=1 >> internal:role=checkbox
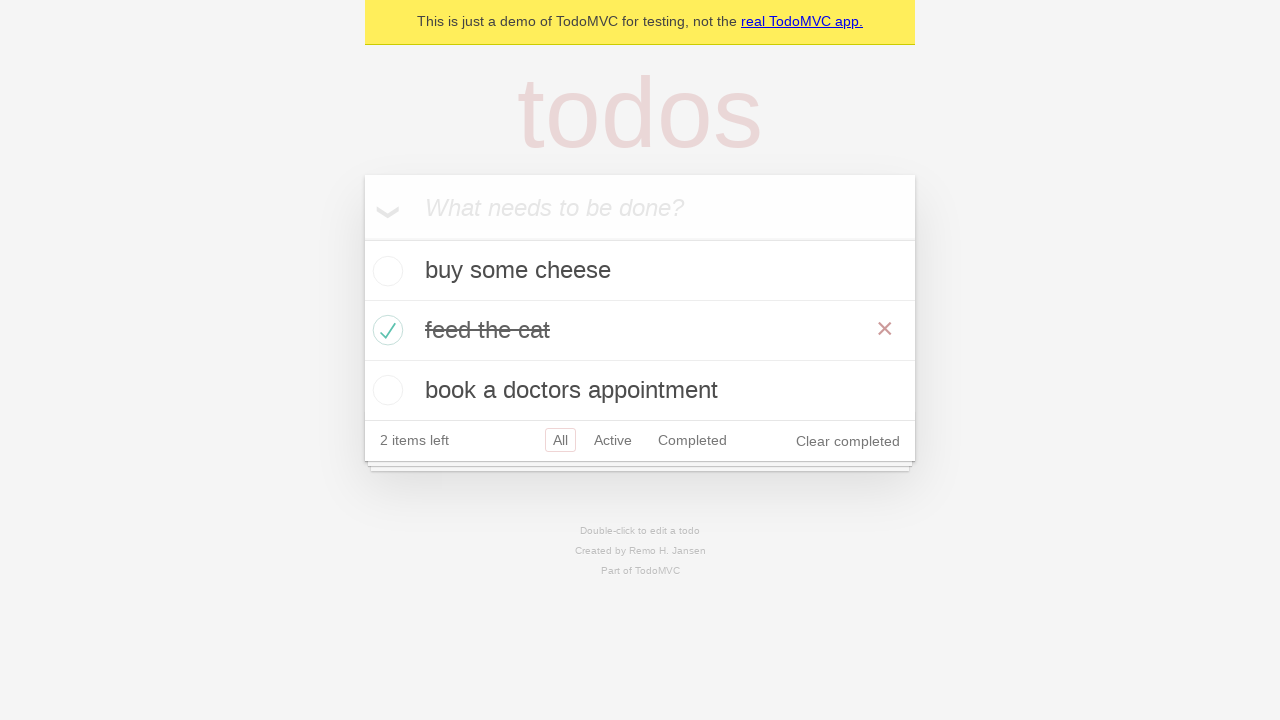

Clicked 'All' filter link at (560, 440) on internal:role=link[name="All"i]
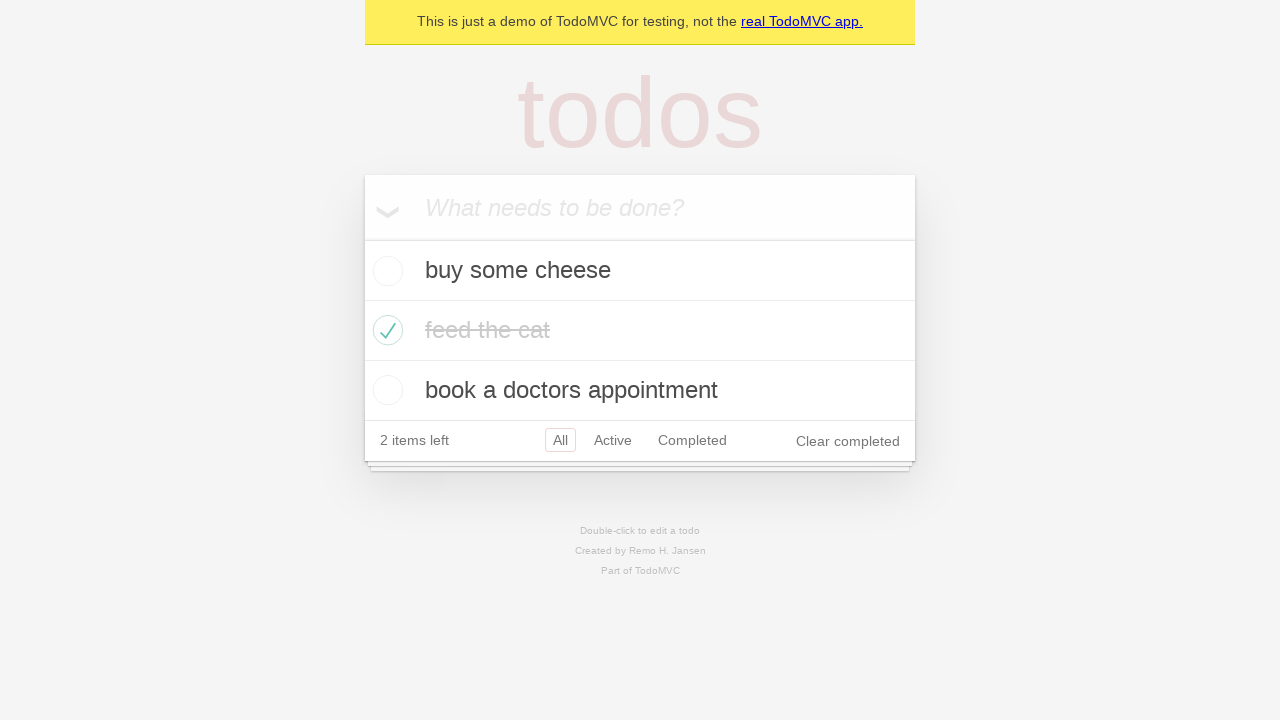

Clicked 'Active' filter link at (613, 440) on internal:role=link[name="Active"i]
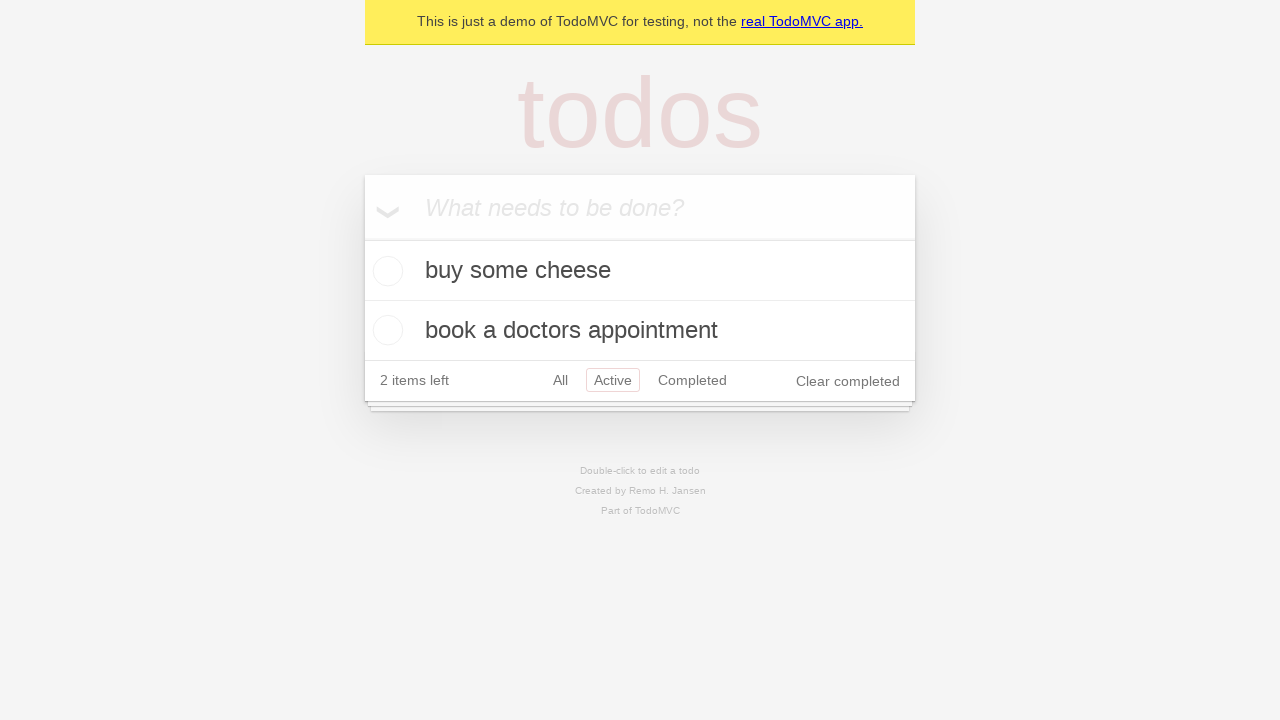

Clicked 'Completed' filter link at (692, 380) on internal:role=link[name="Completed"i]
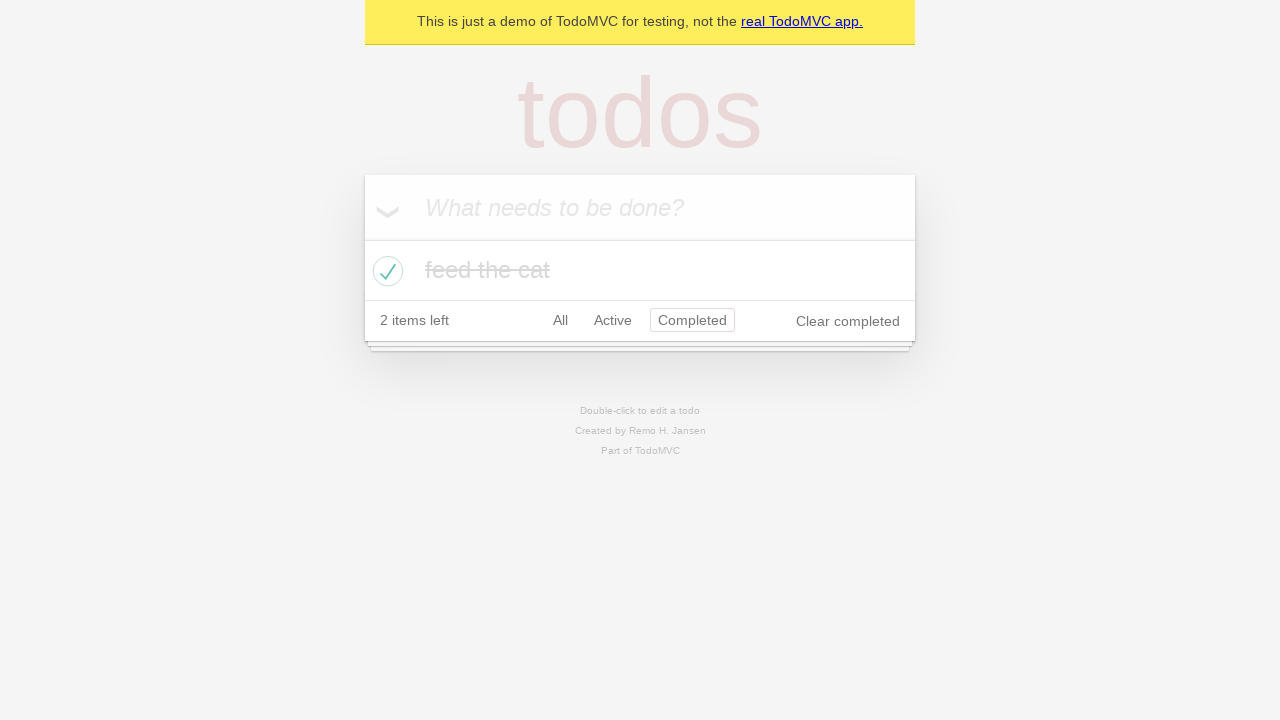

Pressed browser back button from Completed filter
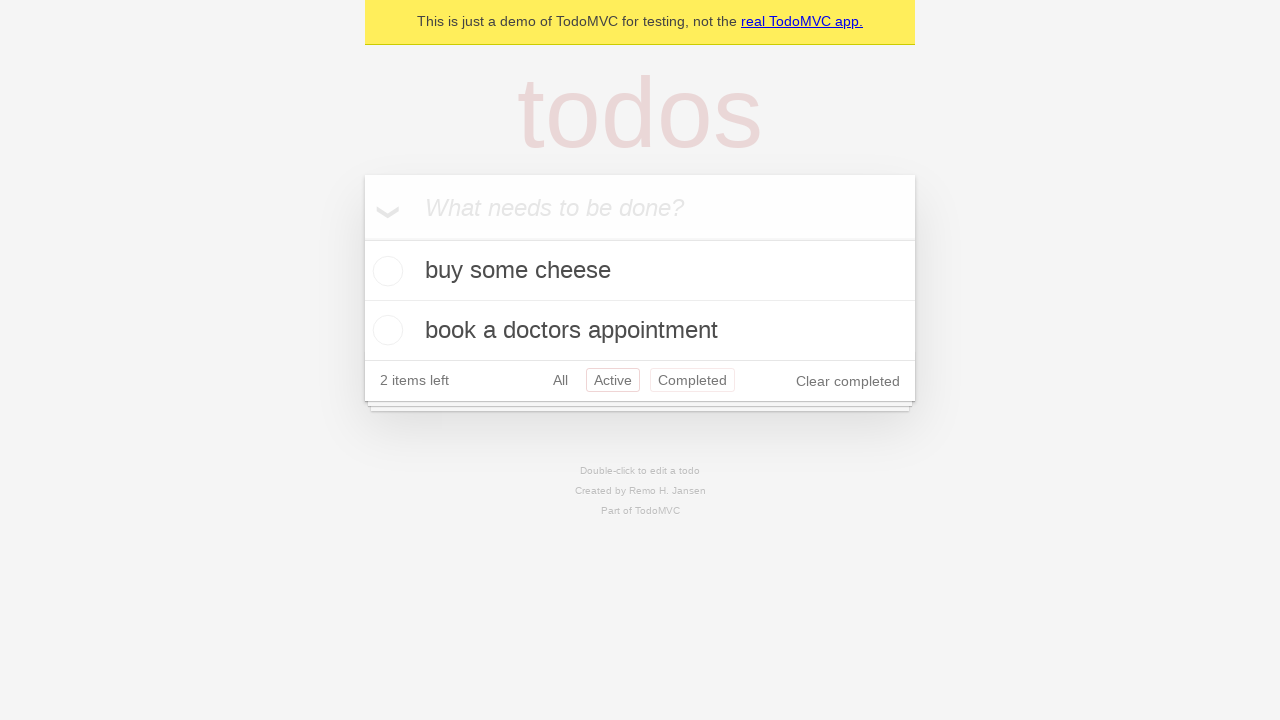

Pressed browser back button from Active filter
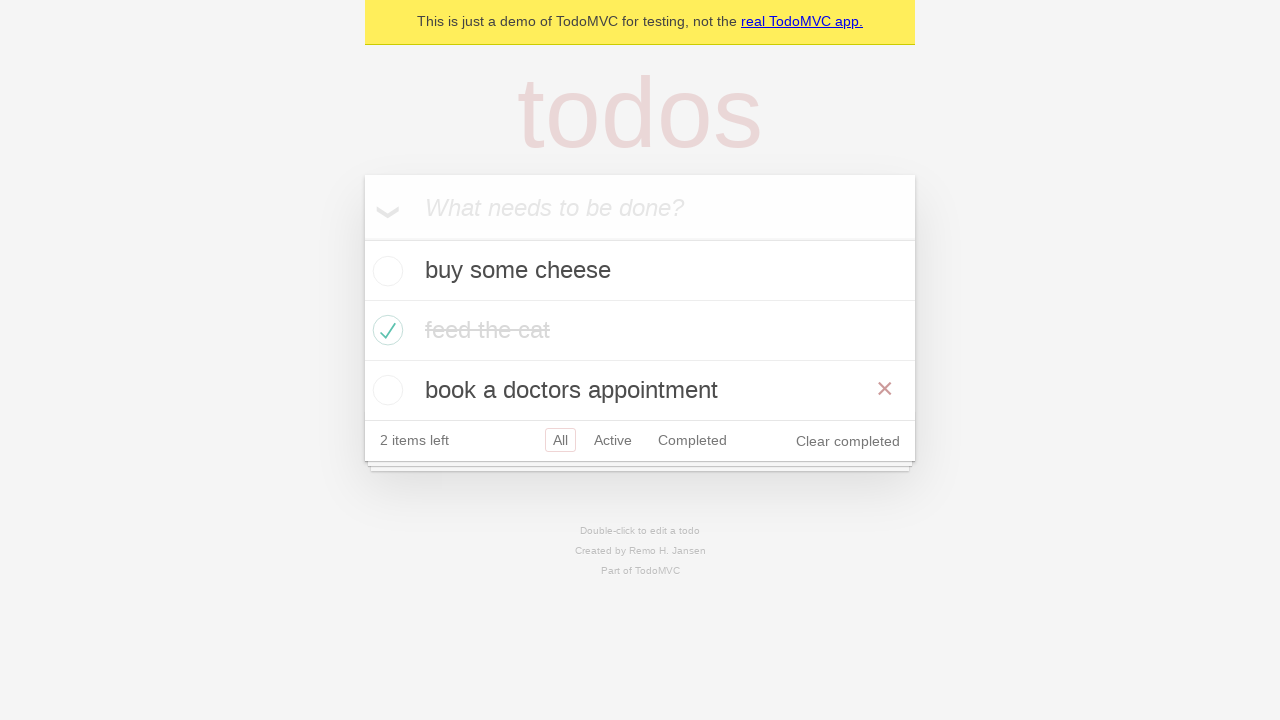

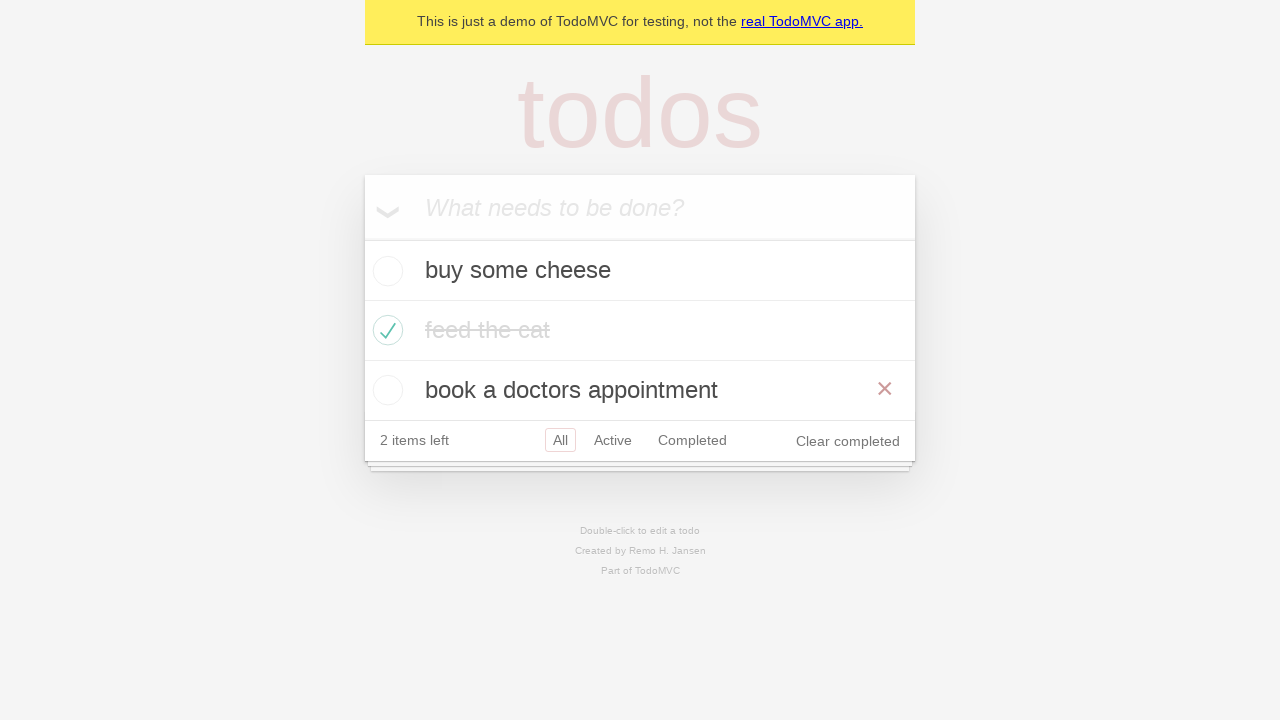